Tests Heroku sign-up form by navigating to the registration page and filling out user information fields

Starting URL: https://www.heroku.com/home

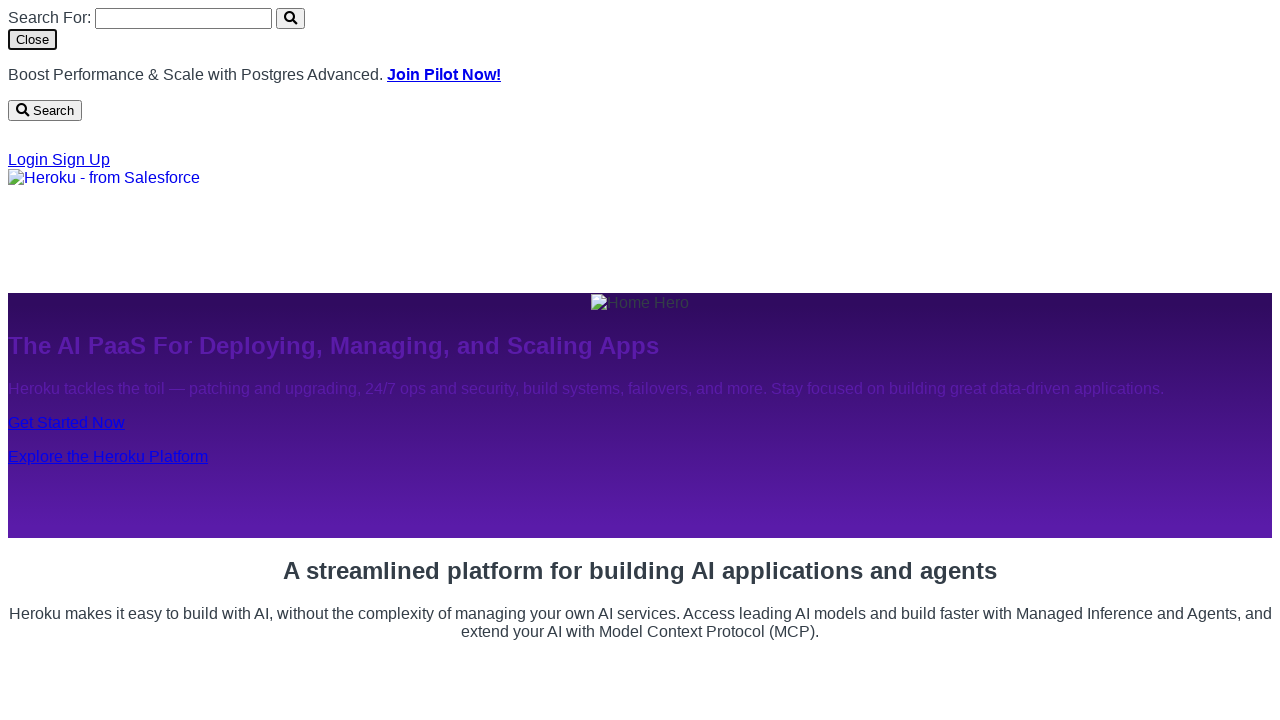

Clicked Sign up link to navigate to registration page at (81, 160) on a:has-text('Sign up')
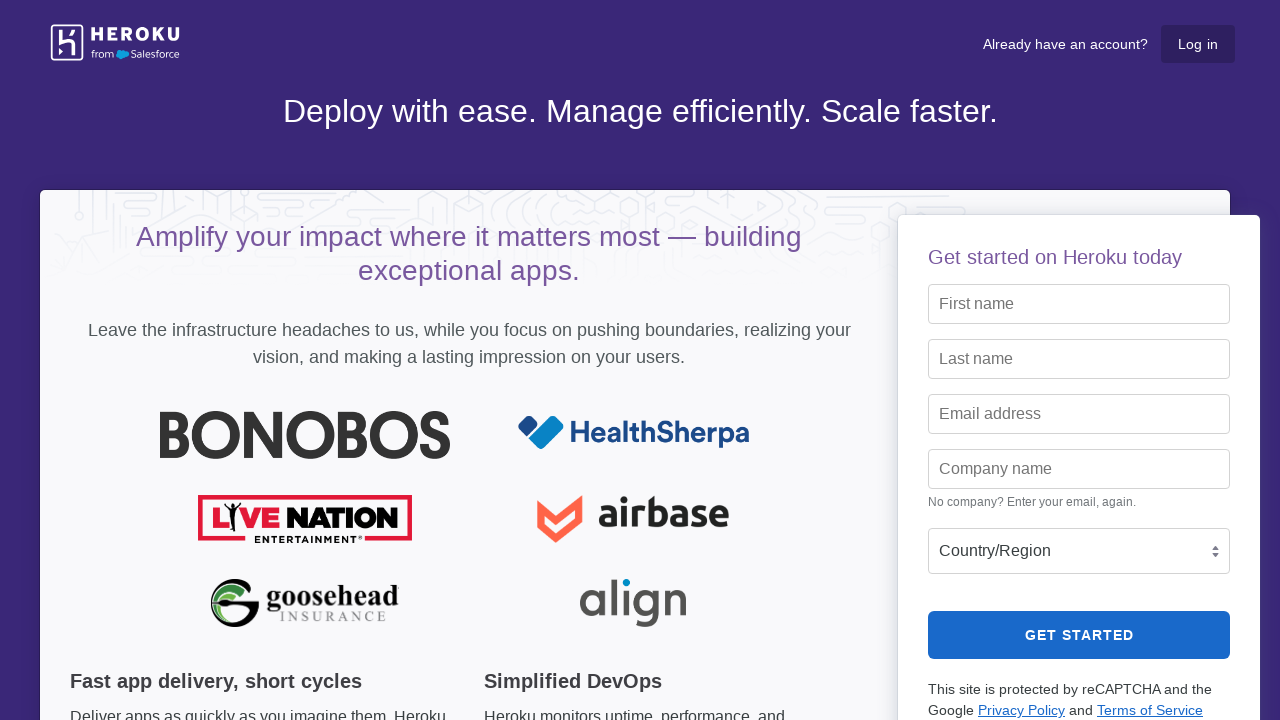

Sign-up form loaded with first name field visible
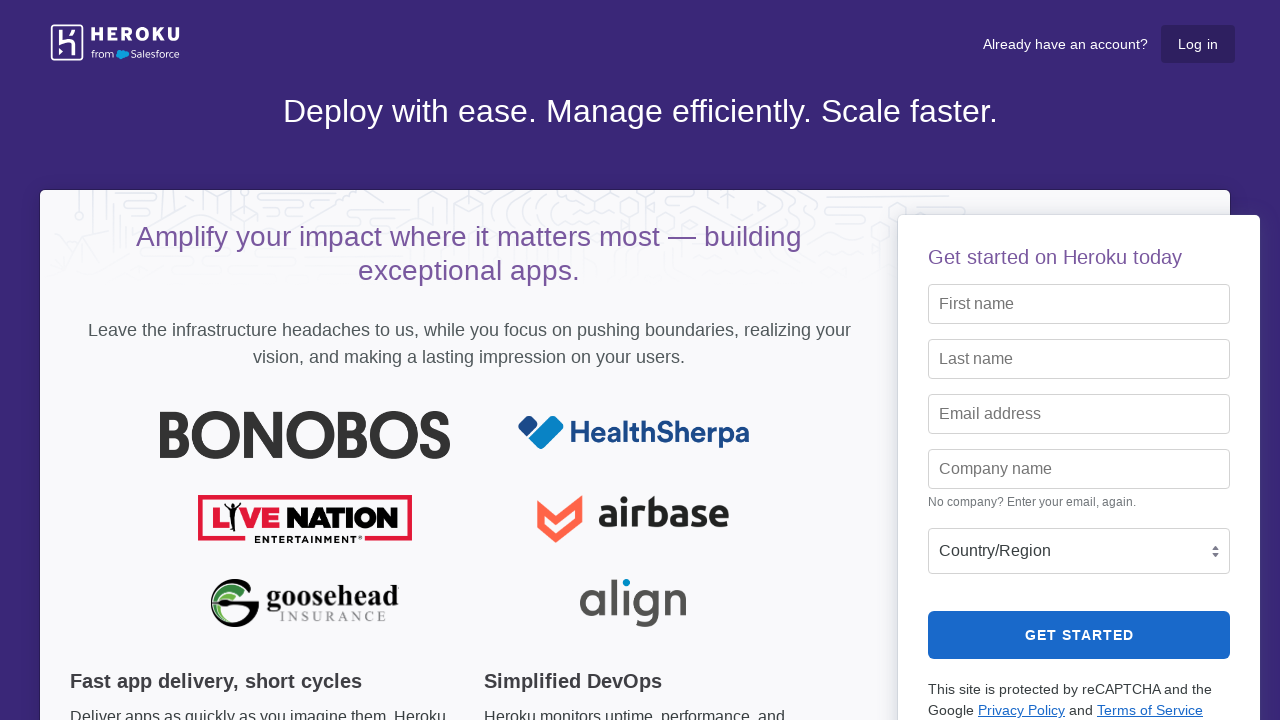

Filled first name field with 'John Smith' on #first_name
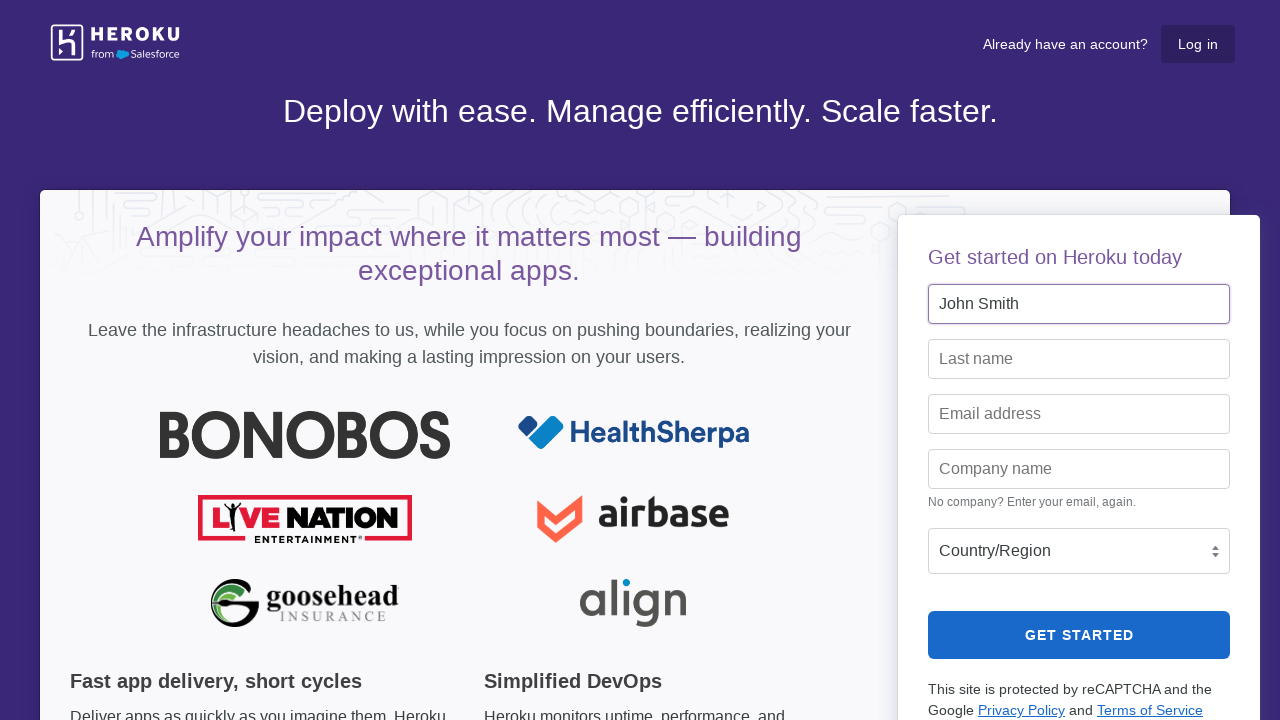

Filled last name field with 'Johnson' on #last_name
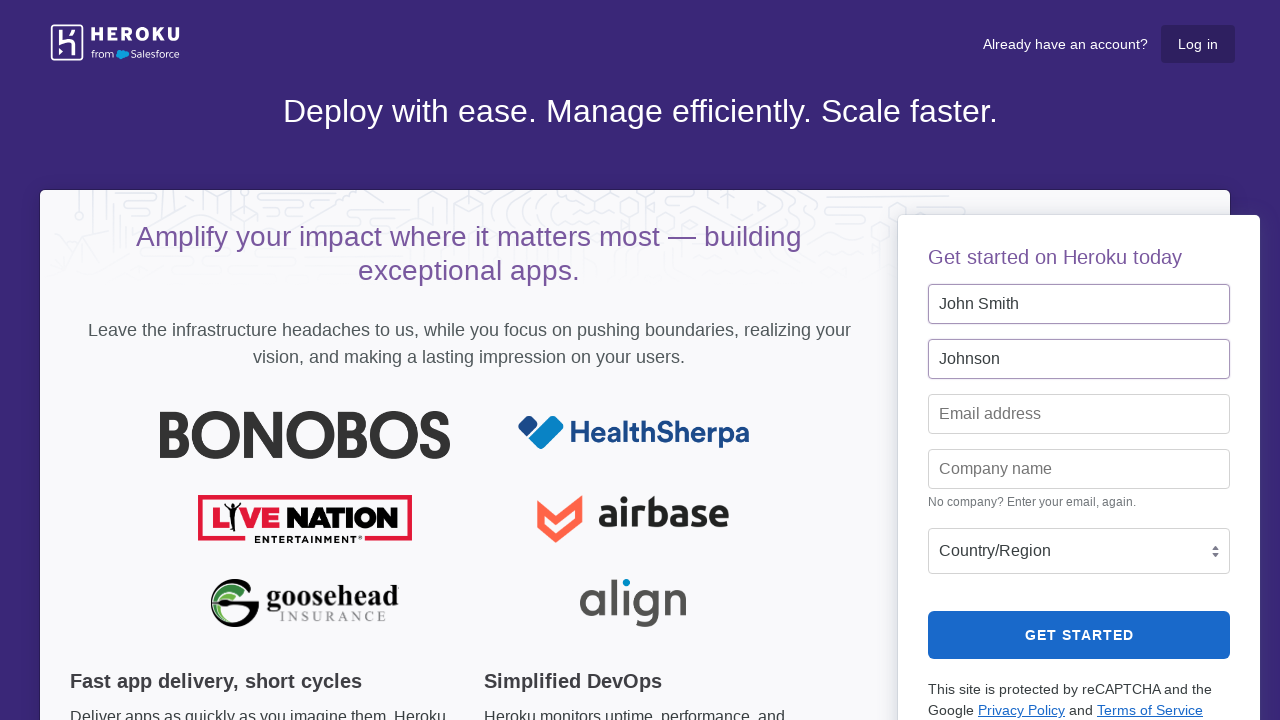

Filled email field with 'testuser2024@example.com' on #email
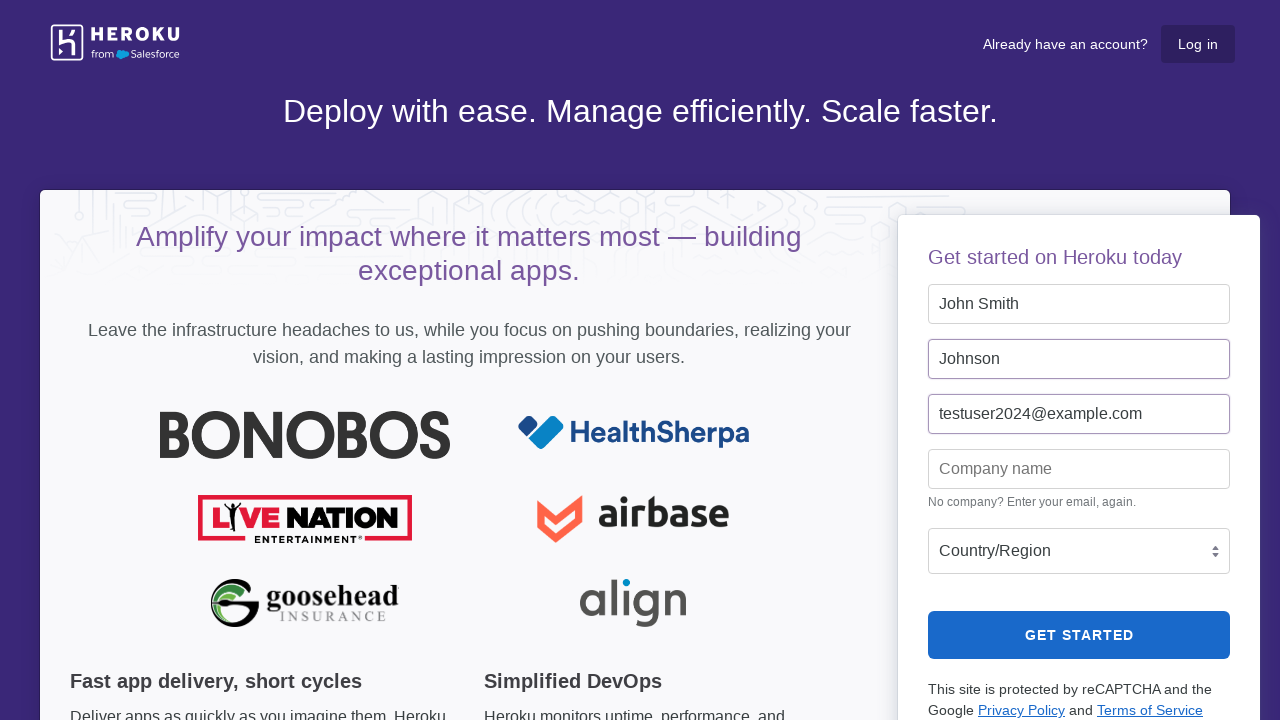

Filled company name field with 'TestCorp Inc' on input[name='company']
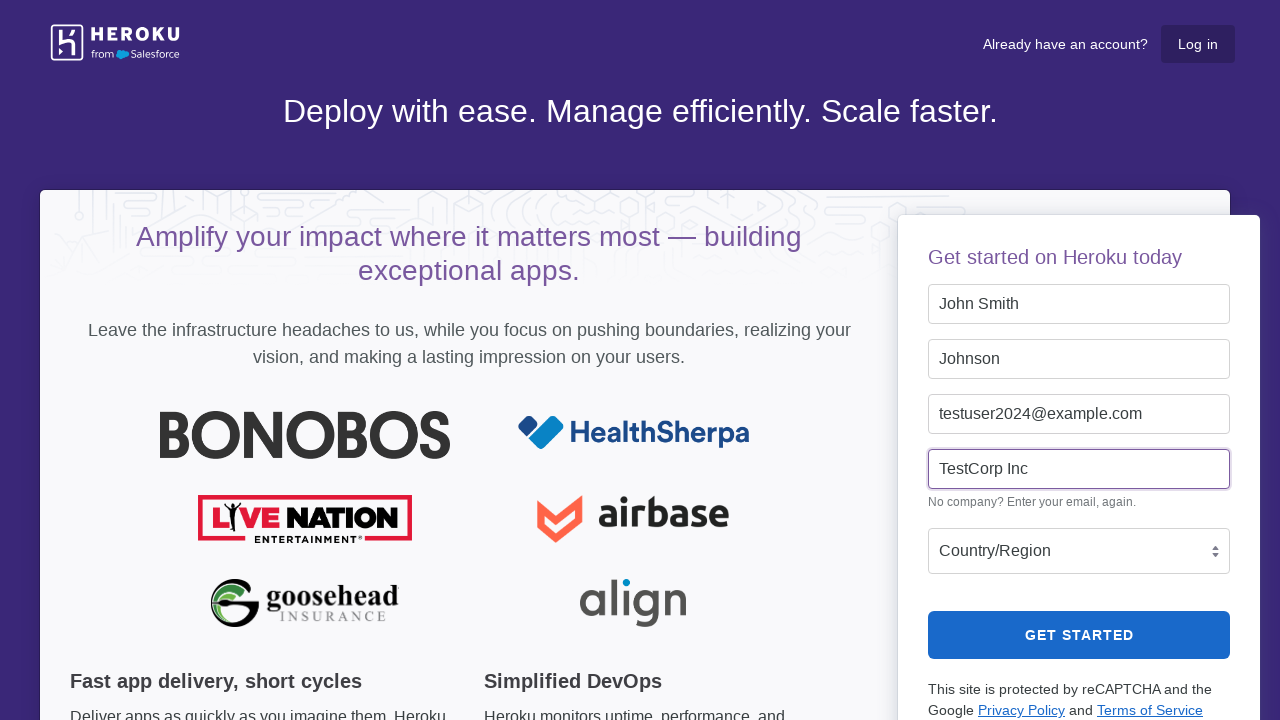

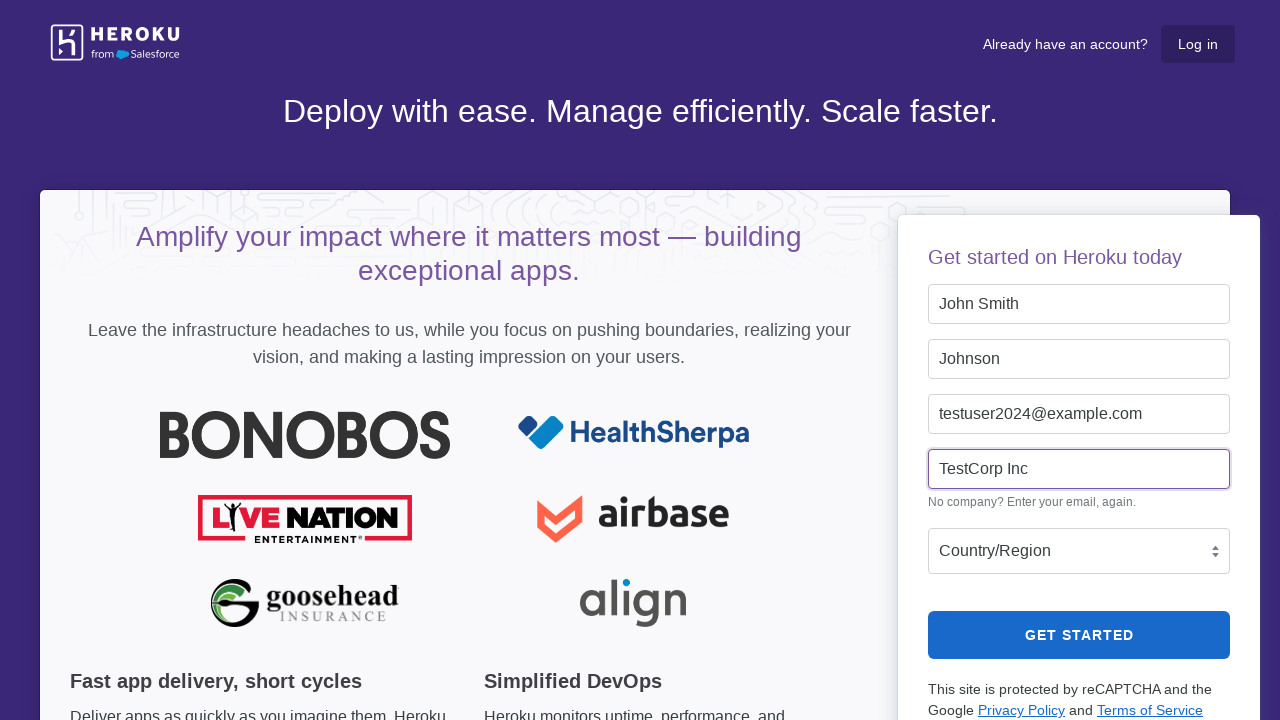